Tests filling out and submitting the contact form on mobile view, entering name, email, project description, and clicking the consent checkbox before submission.

Starting URL: https://www.crocoder.dev/contact

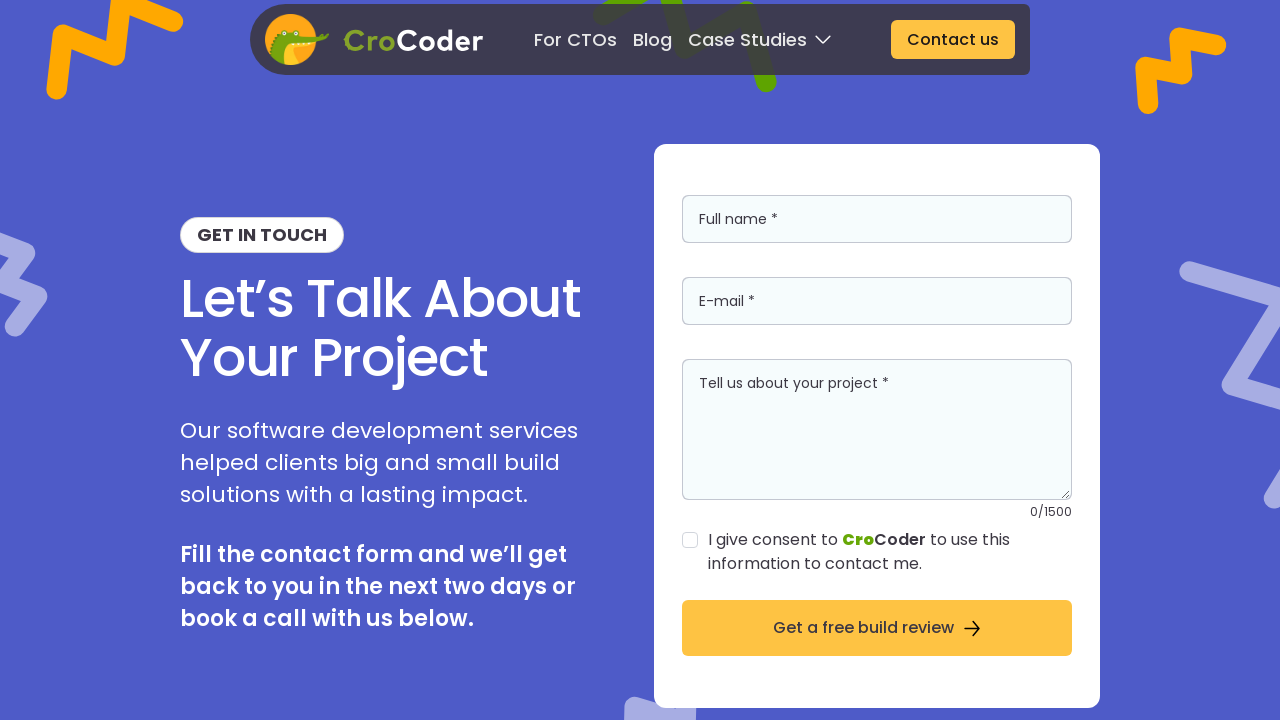

Filled full name field with 'Sarah Mitchell' on internal:attr=[placeholder="Full name *"i]
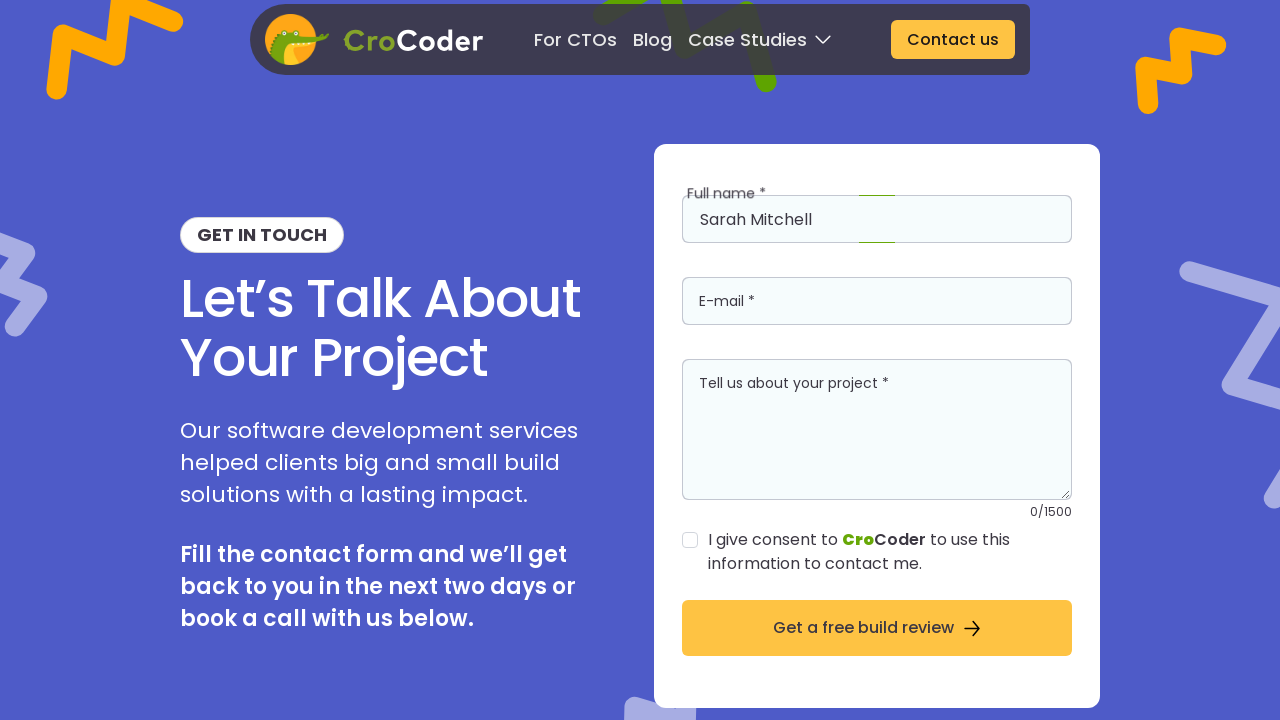

Filled email field with 'sarah.mitchell@example.com' on internal:attr=[placeholder="E-mail *"i]
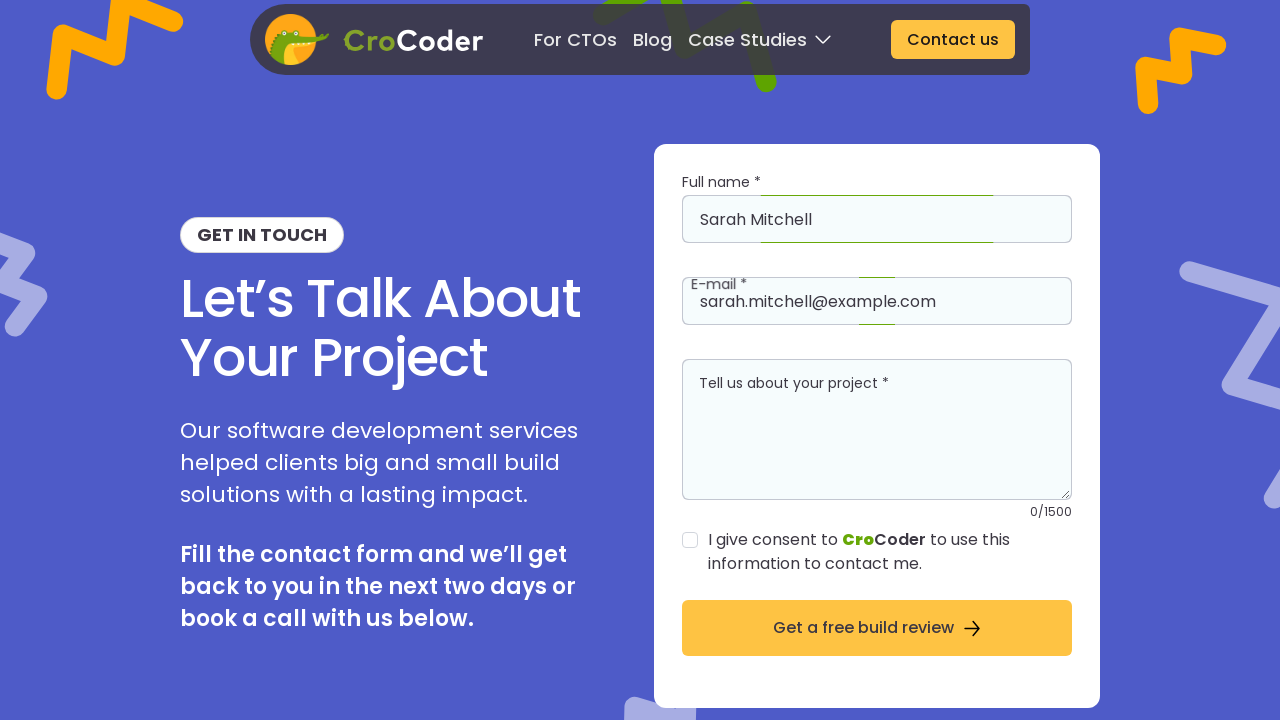

Filled project description field with restaurant mobile app details on internal:attr=[placeholder="Tell us about your project *"i]
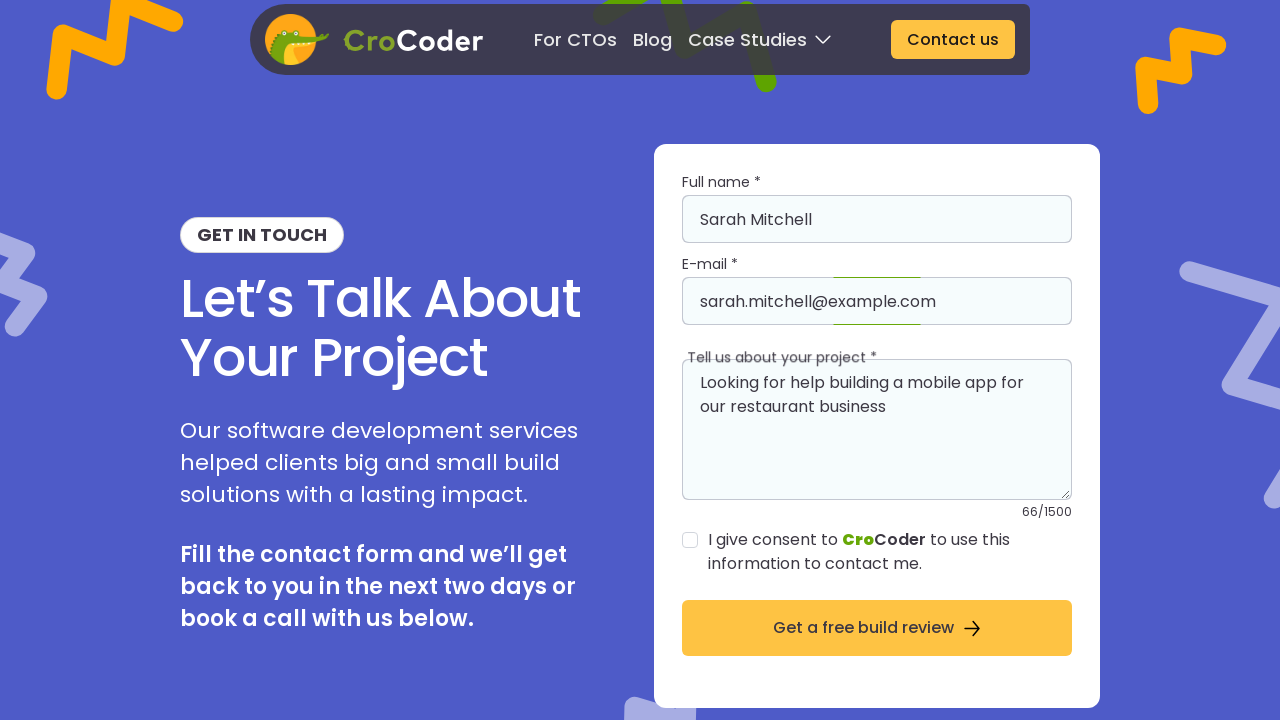

Clicked consent checkbox at (890, 552) on internal:text="I give consent to CroCoder to use this information to contact me.
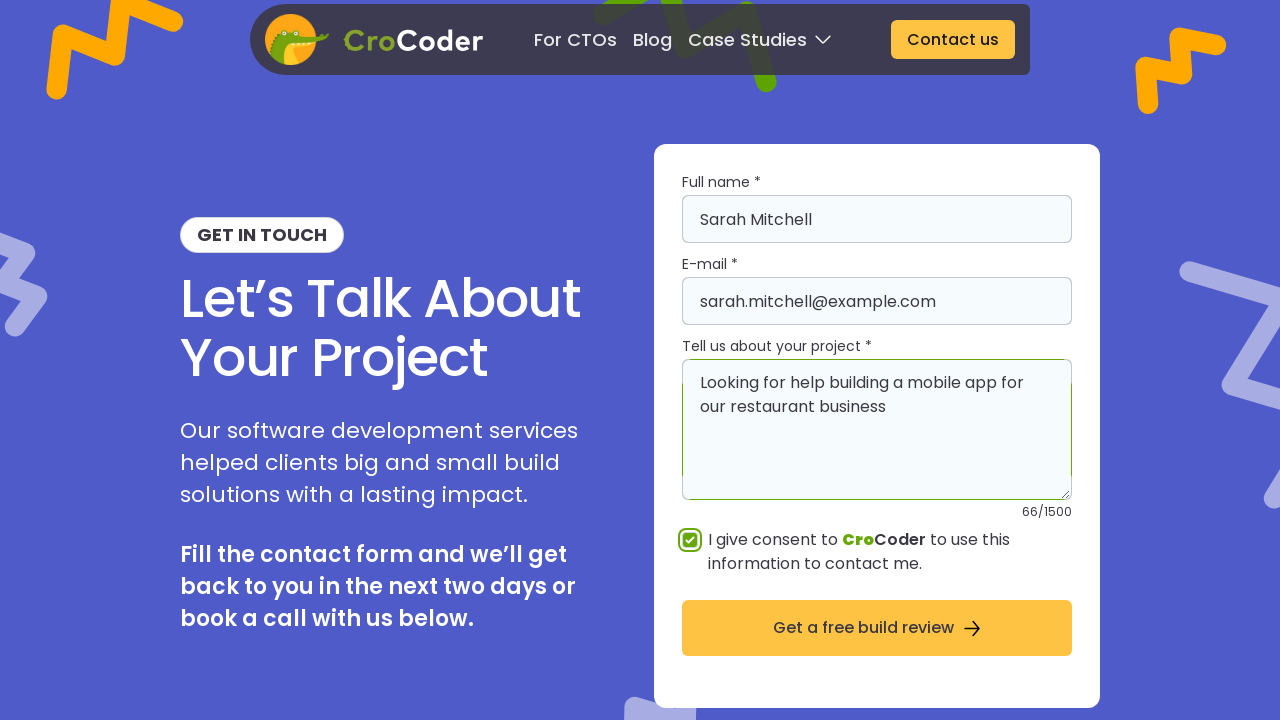

Clicked 'Get a free build review' submit button at (877, 628) on internal:role=button[name="Get a free build review"i]
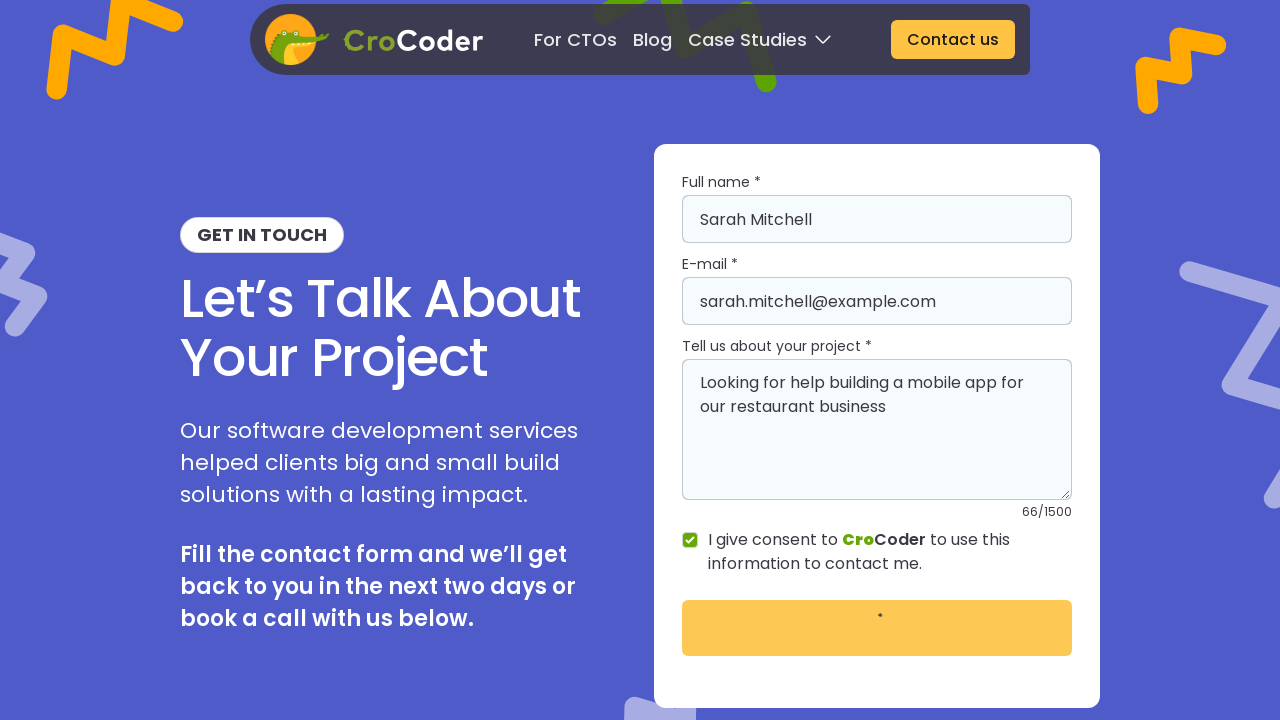

Success message 'You're All Set!' appeared
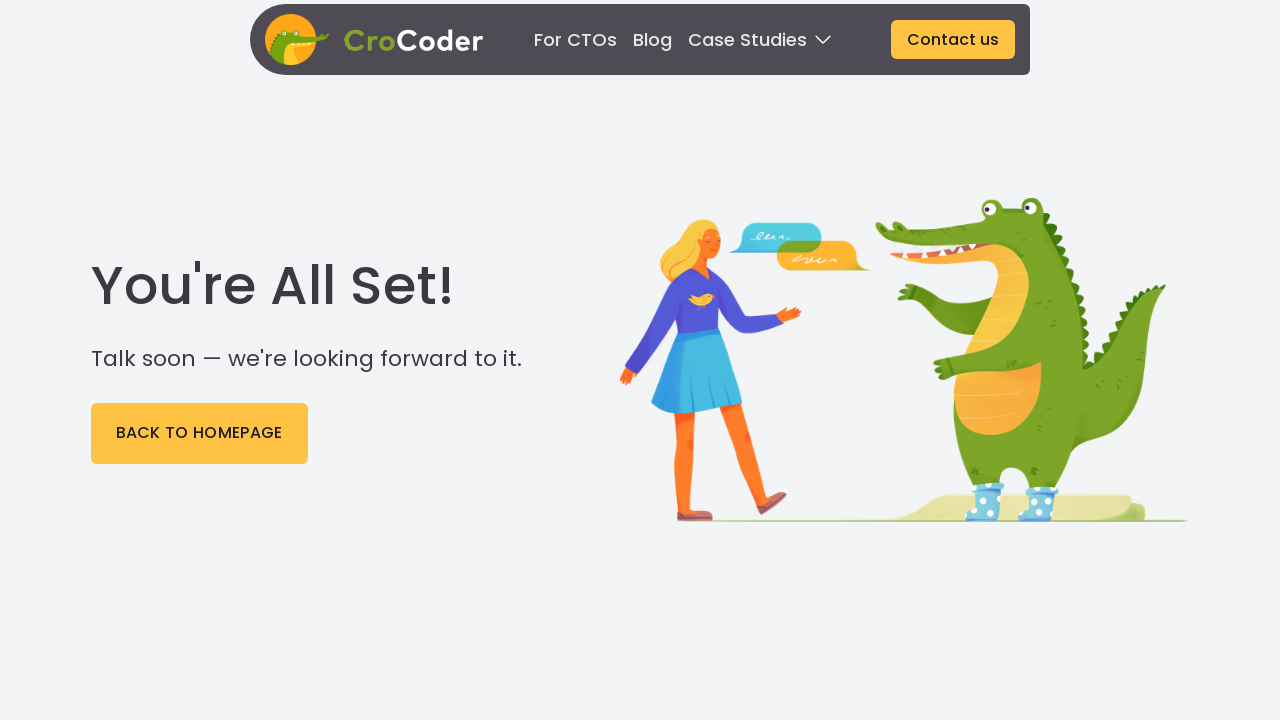

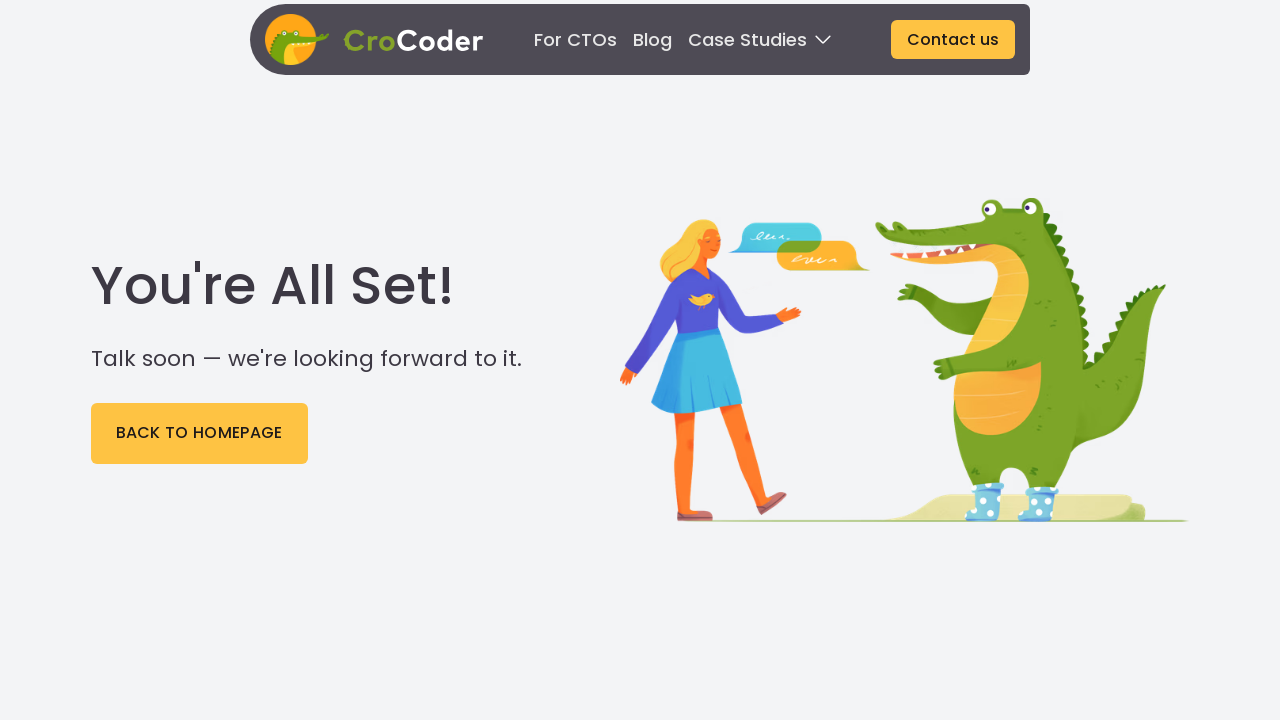